Tests that the Home navigation link is displayed on the demoblaze website

Starting URL: https://www.demoblaze.com/index.html

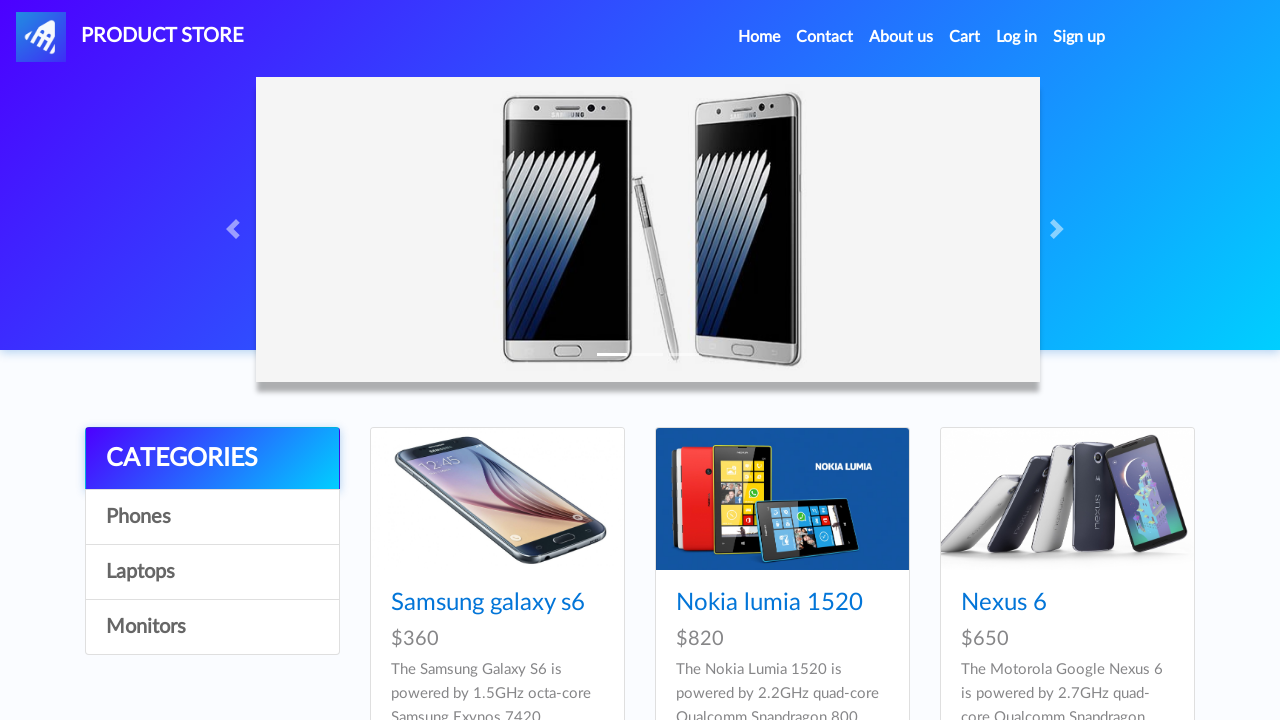

Navigated to demoblaze home page
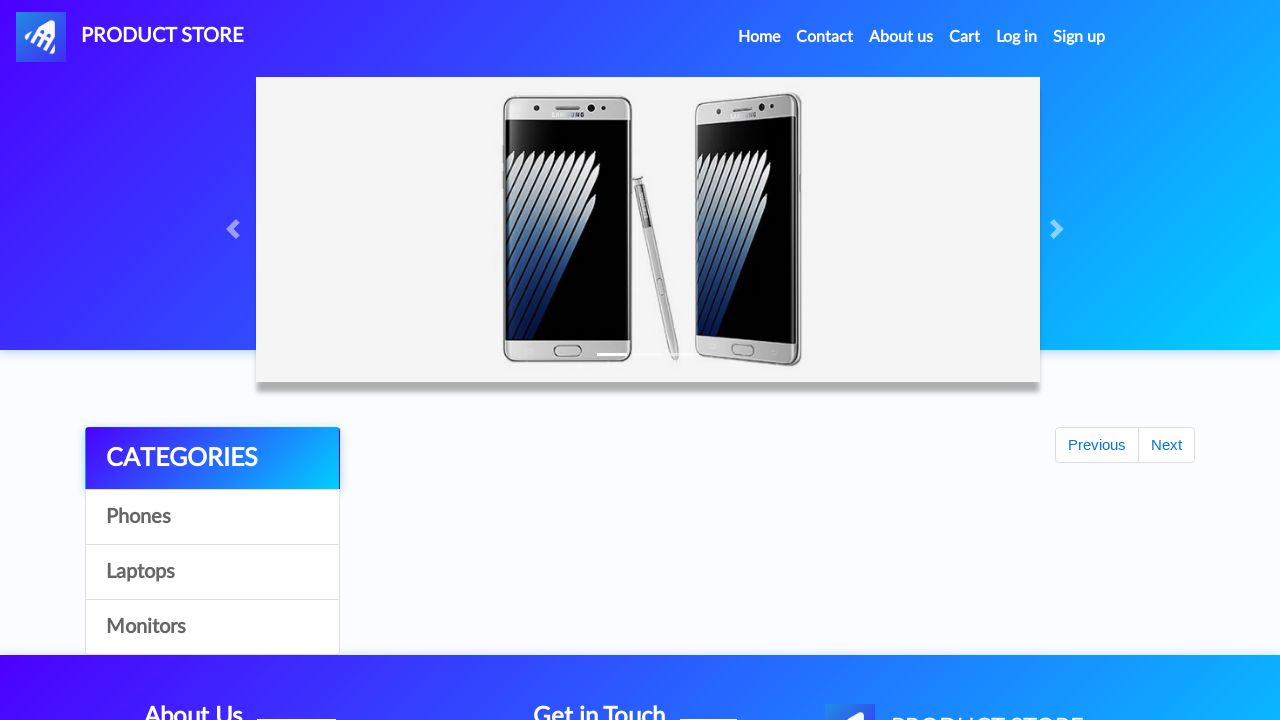

Located Home navigation link
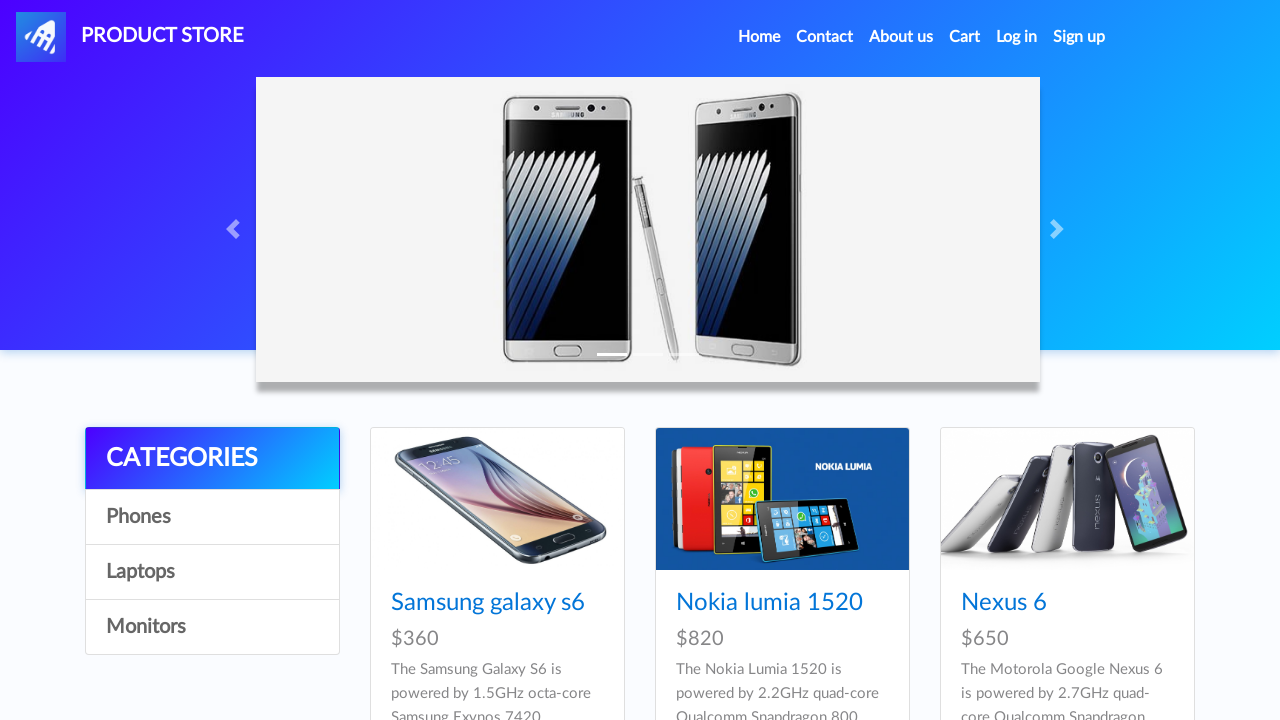

Asserted that Home navigation link is visible
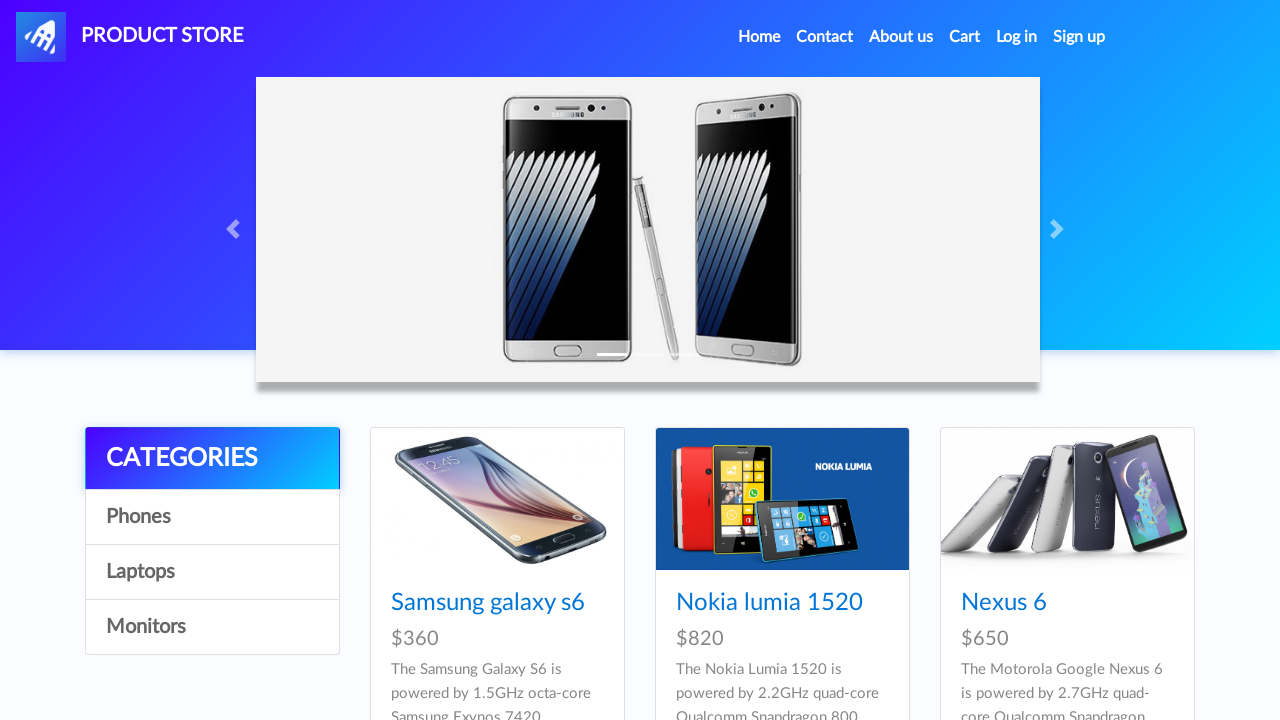

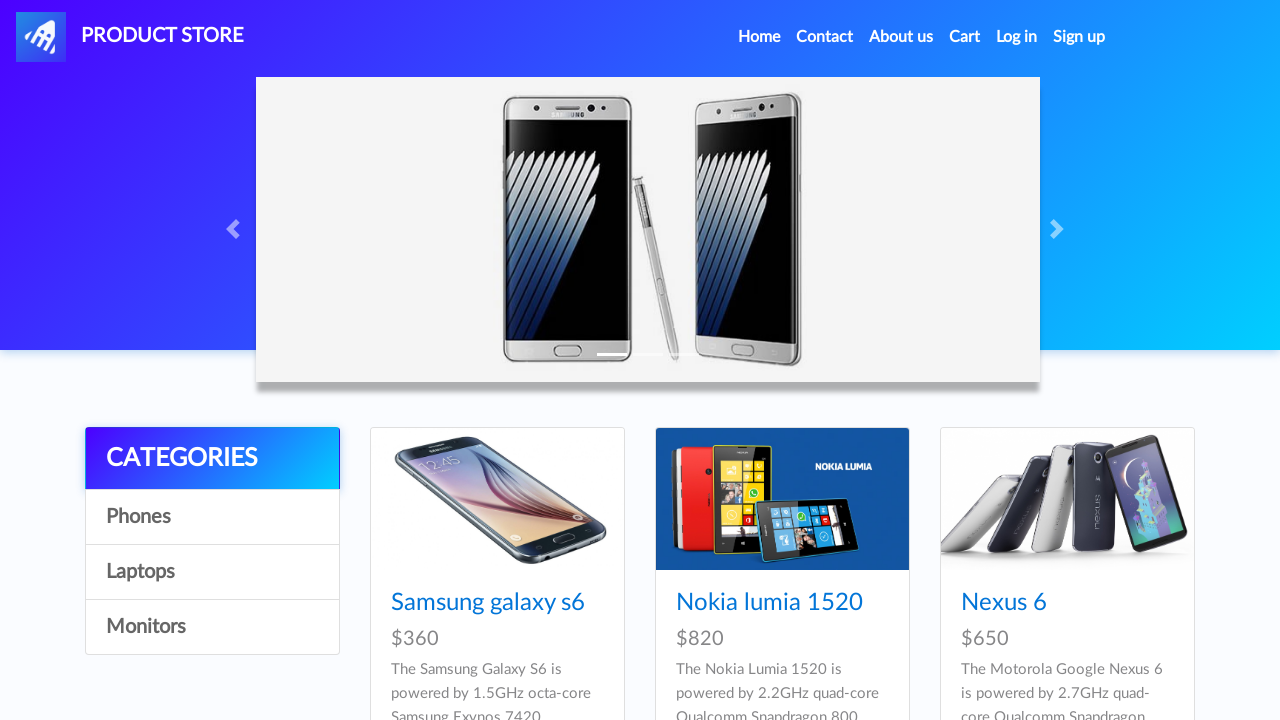